Tests clicking a button identified by its CSS class attribute

Starting URL: http://uitestingplayground.com/classattr

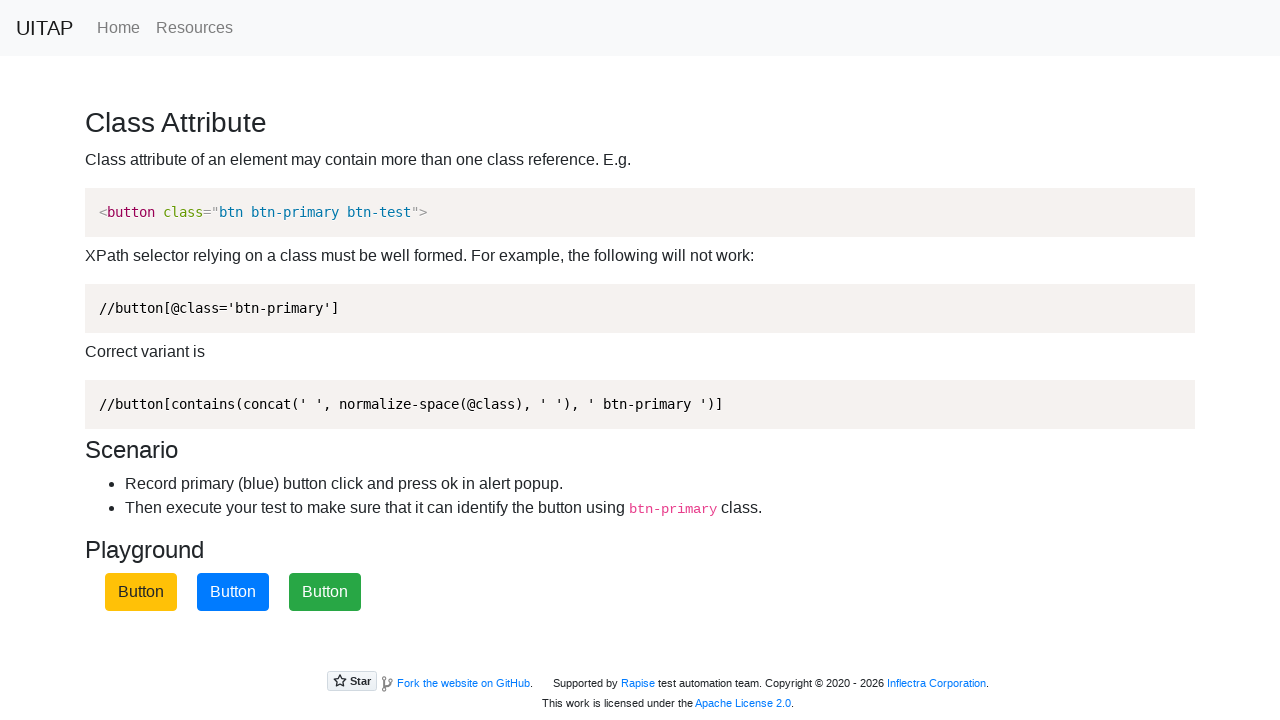

Clicked the primary button identified by CSS class 'btn-primary' at (233, 592) on .btn-primary
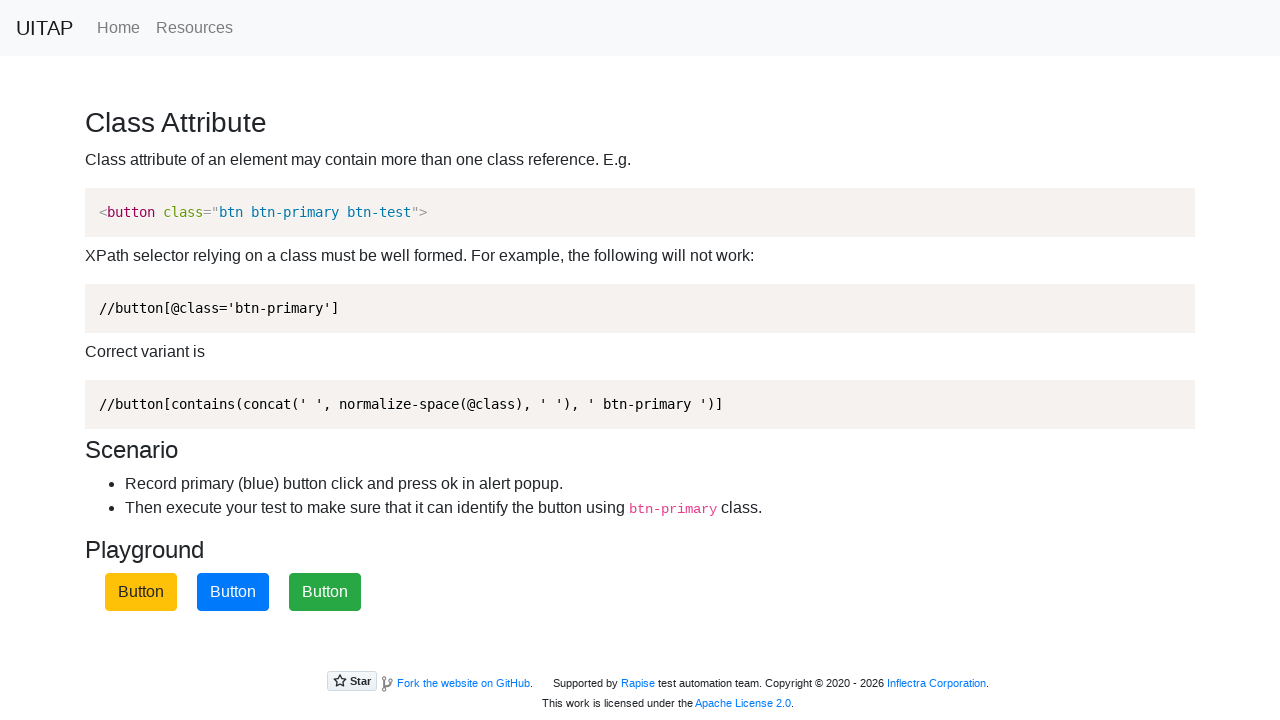

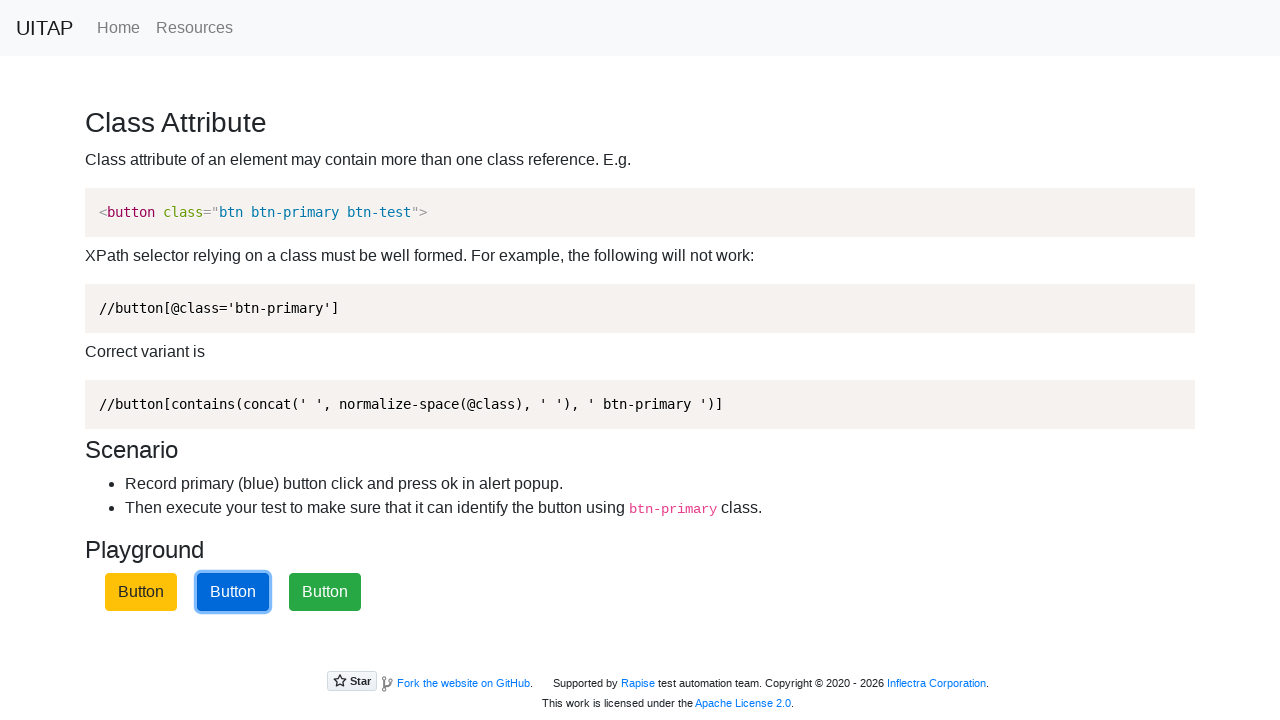